Navigates to Apple's website, clicks on the iPhone link, and verifies that links are present on the iPhone page

Starting URL: https://www.apple.com

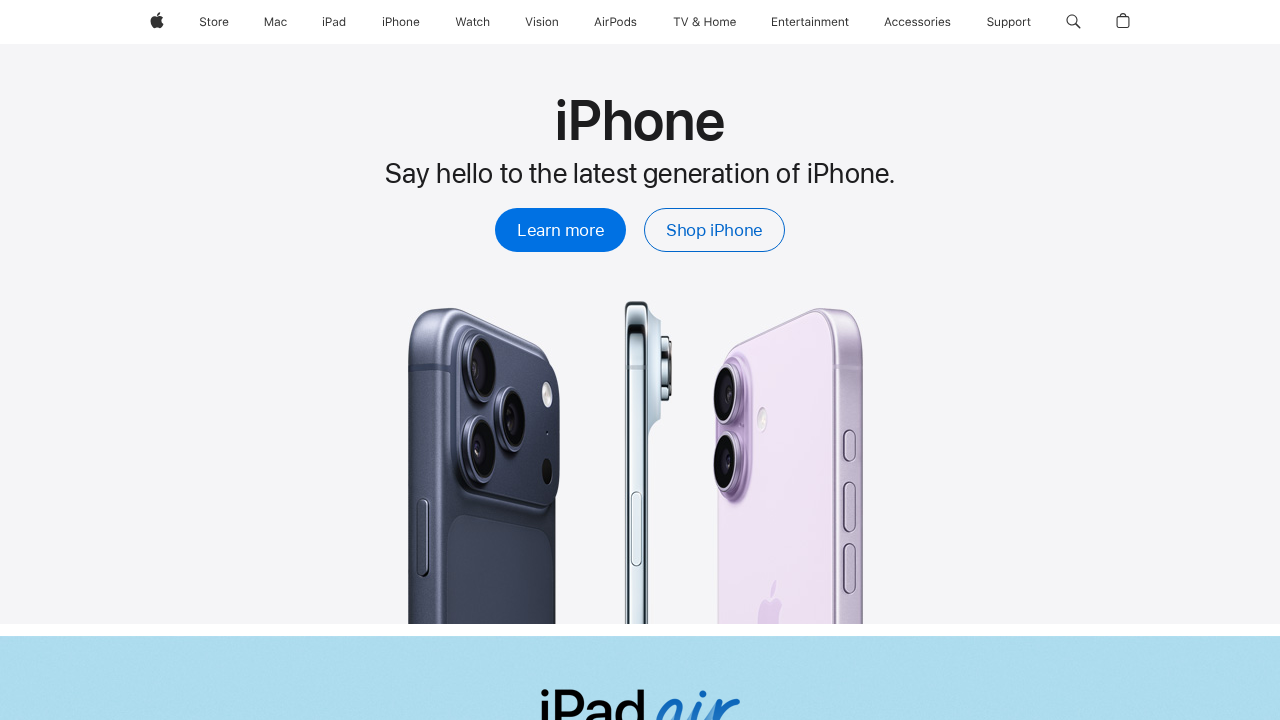

Navigated to Apple's website
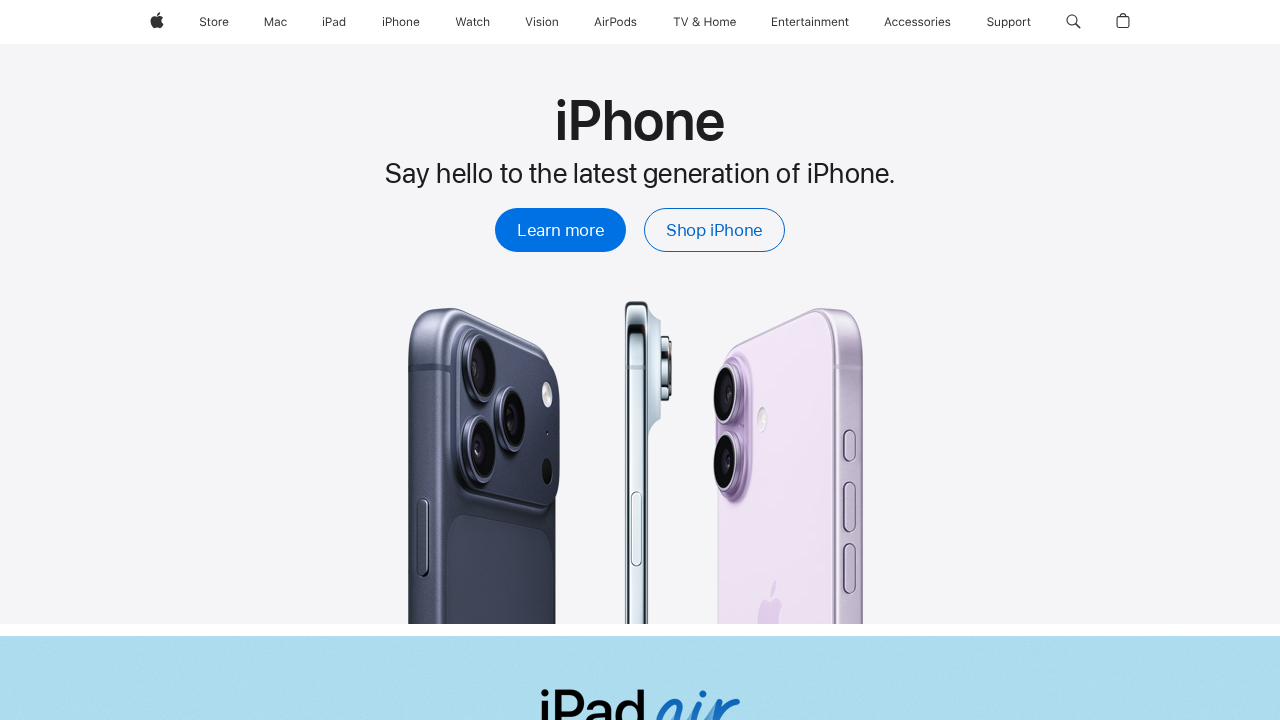

Clicked on iPhone link at (401, 22) on xpath=//span[.='iPhone']/..
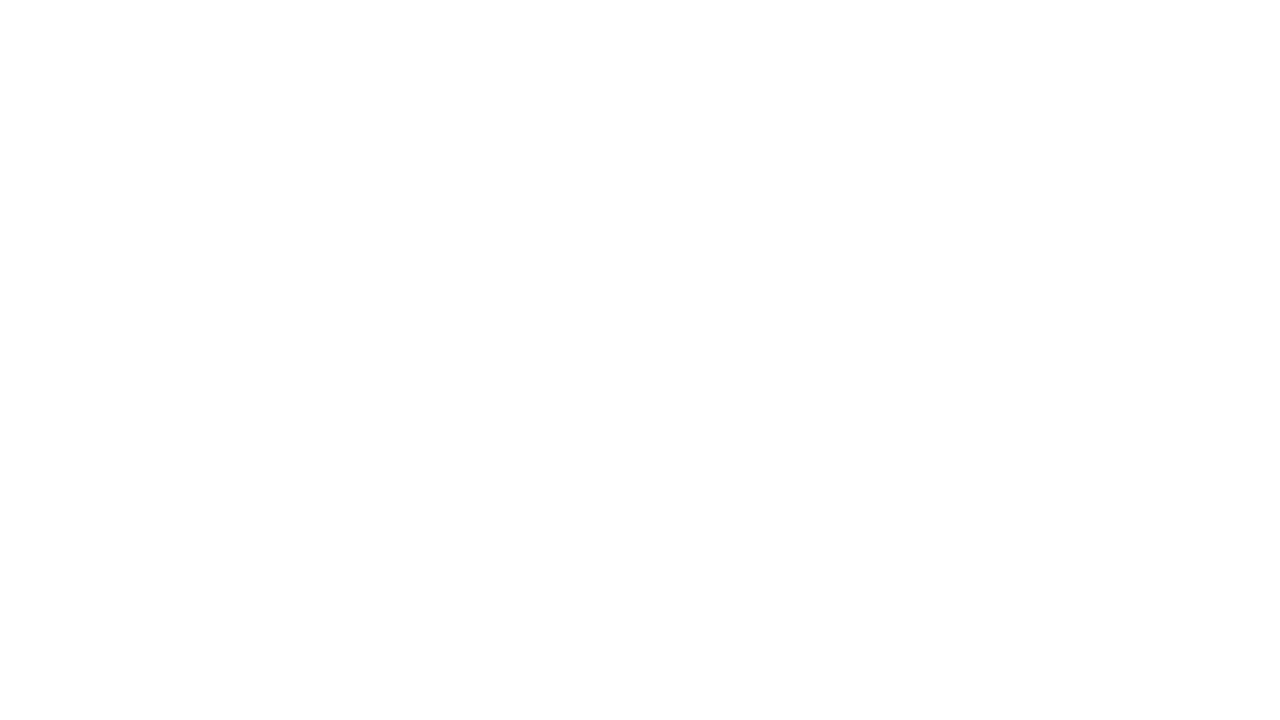

iPhone page loaded with links present
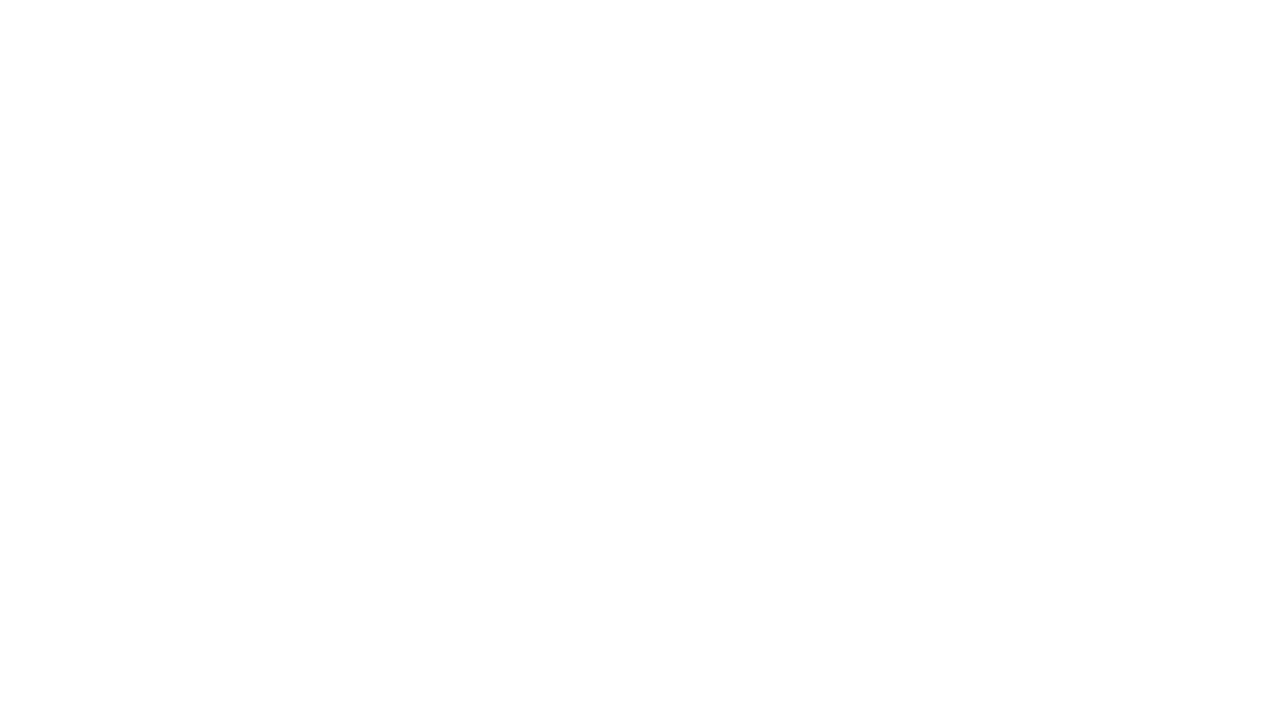

Found 390 links on the iPhone page
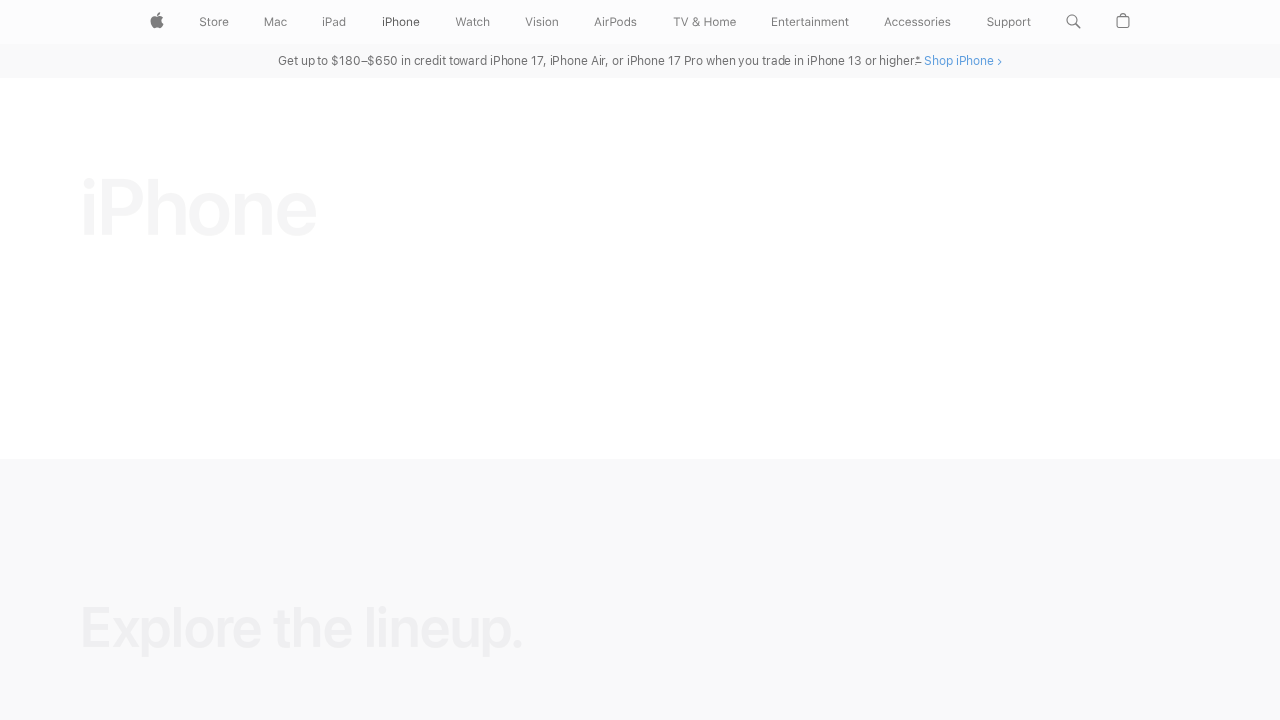

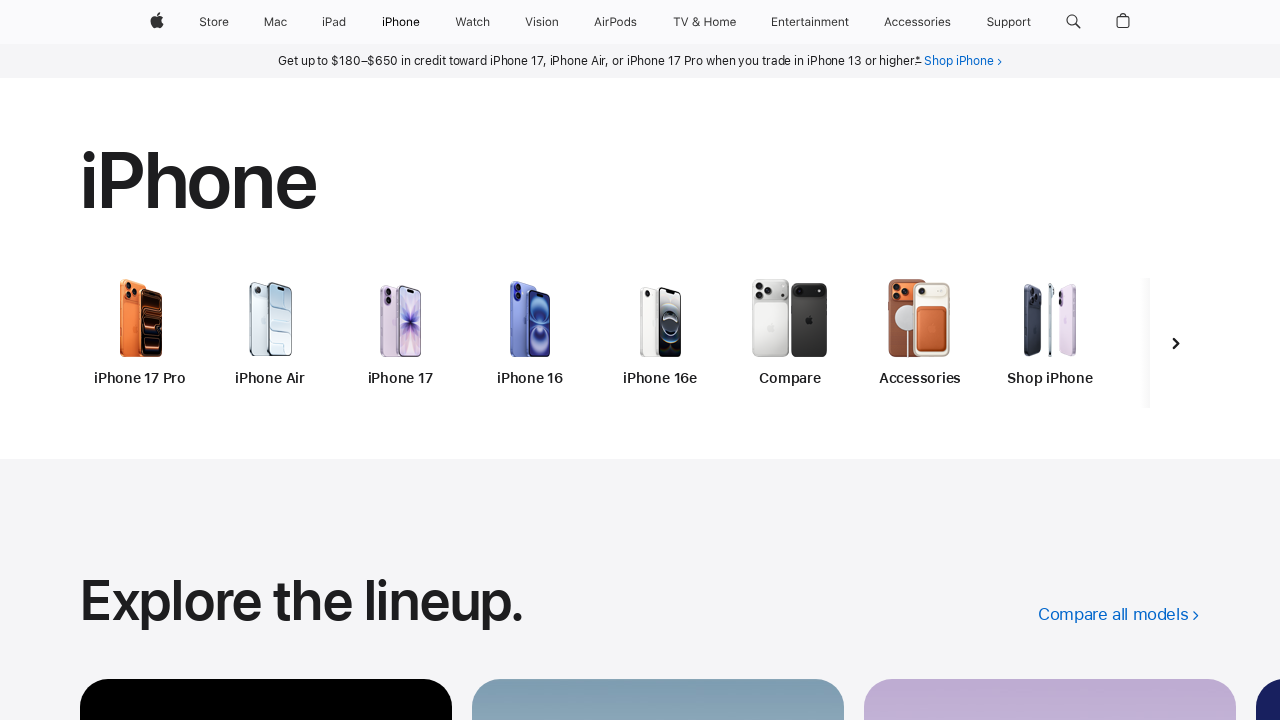